Navigates to a test website for broken links and verifies that link elements are present on the page

Starting URL: http://www.deadlinkcity.com/

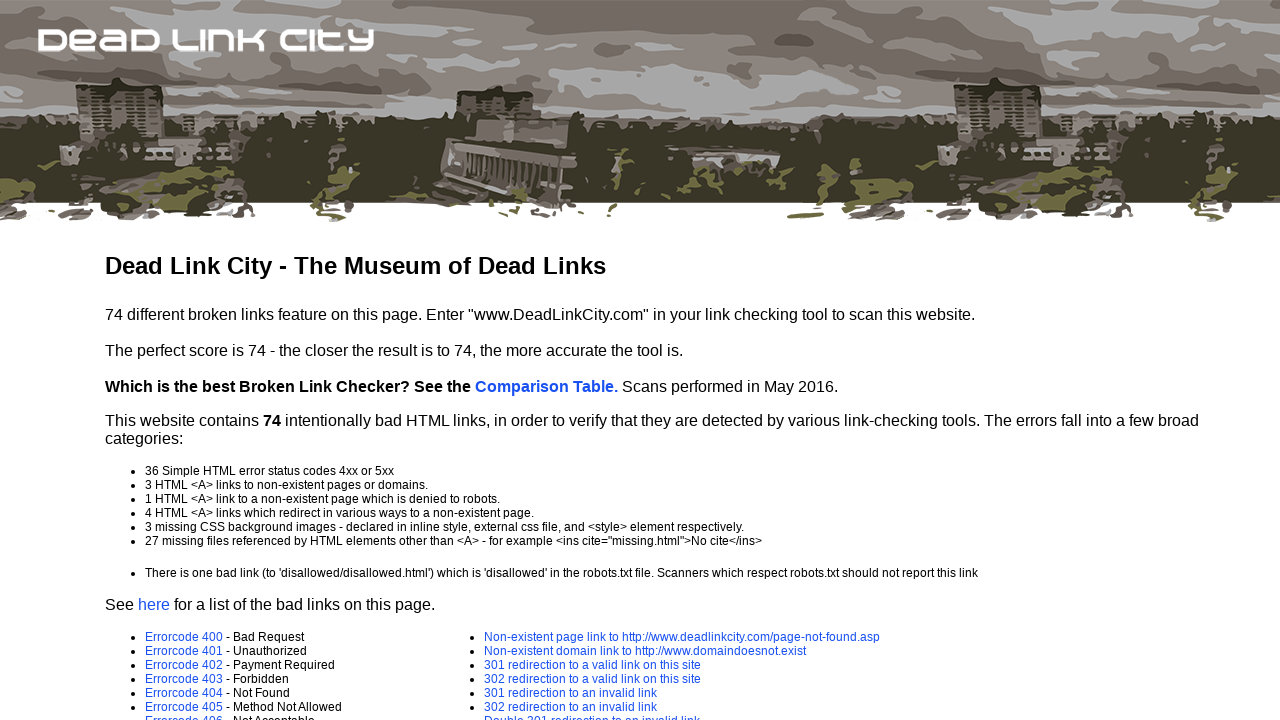

Waited for page to load (networkidle)
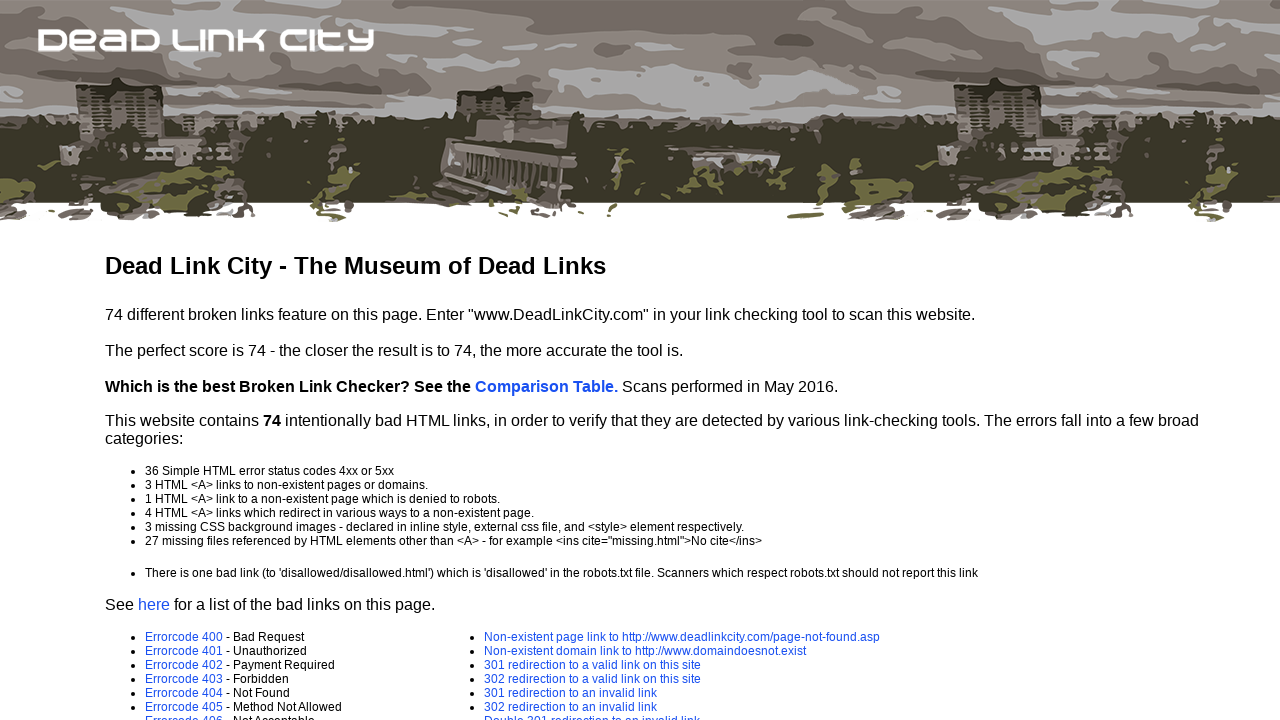

Retrieved all link elements from the page
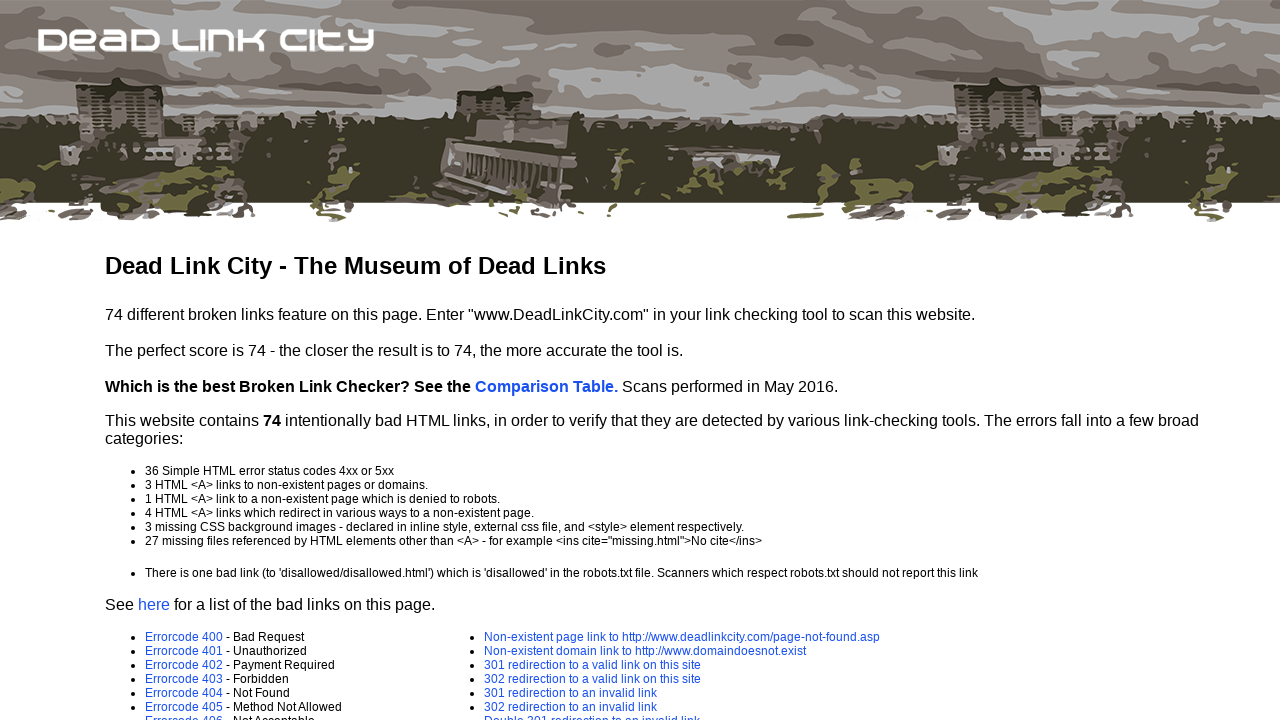

Verified that 48 links exist on the page
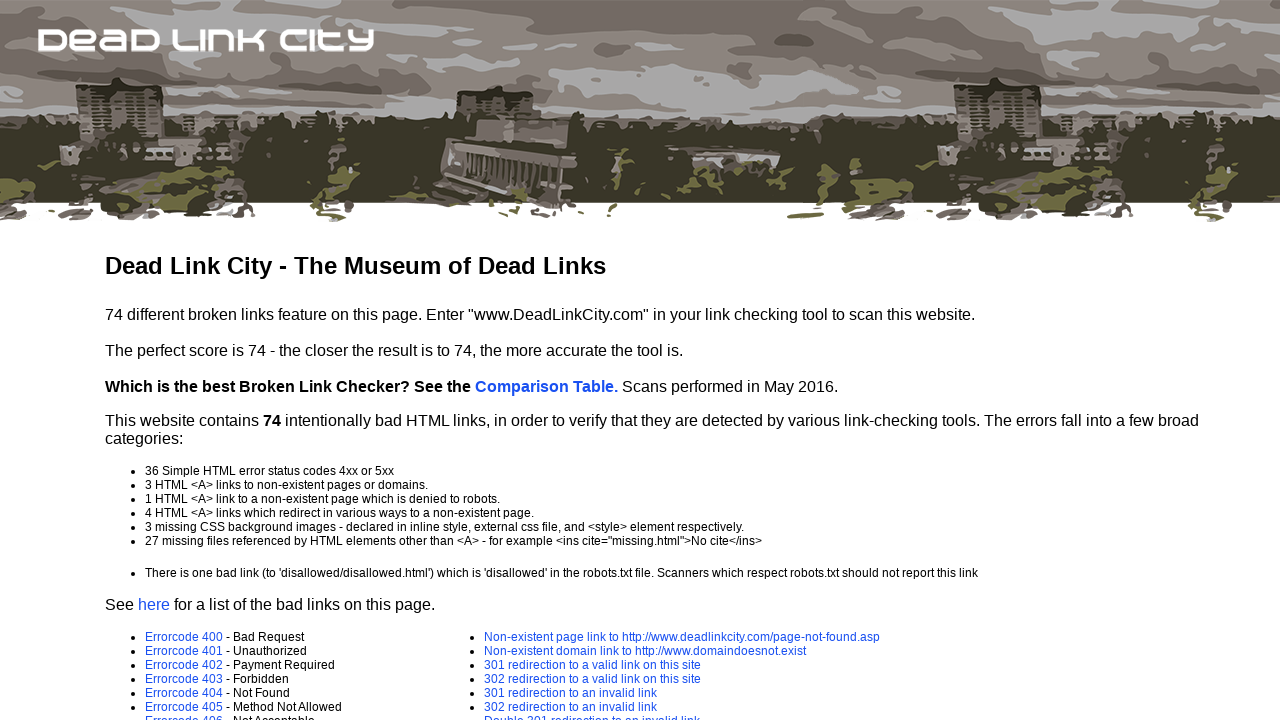

Retrieved href attribute from link: /comparison.asp
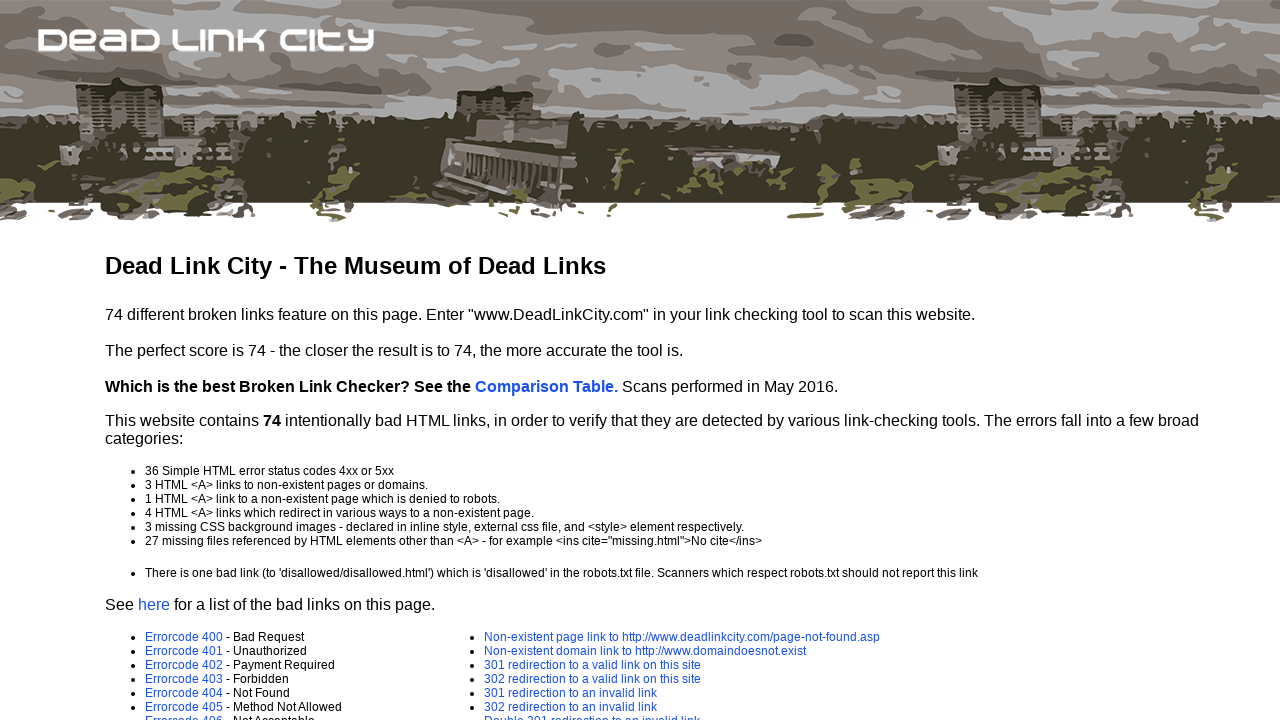

Scrolled link into view
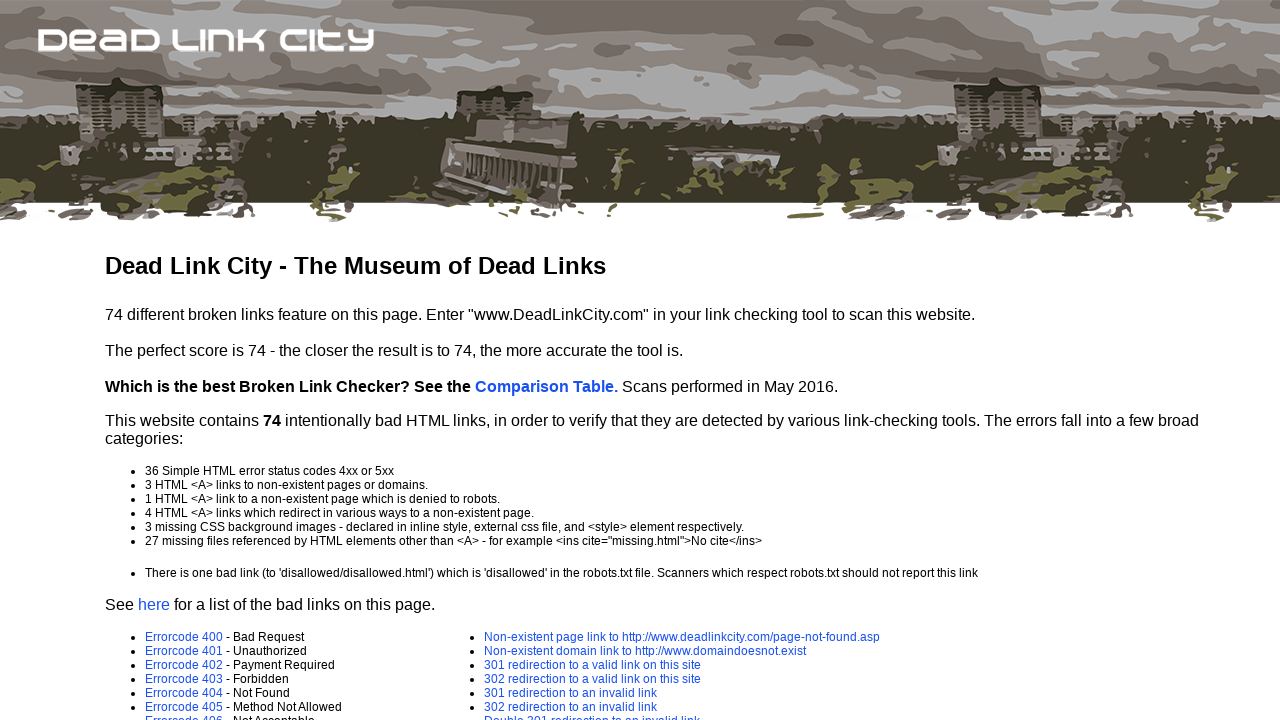

Retrieved href attribute from link: errorlist.asp
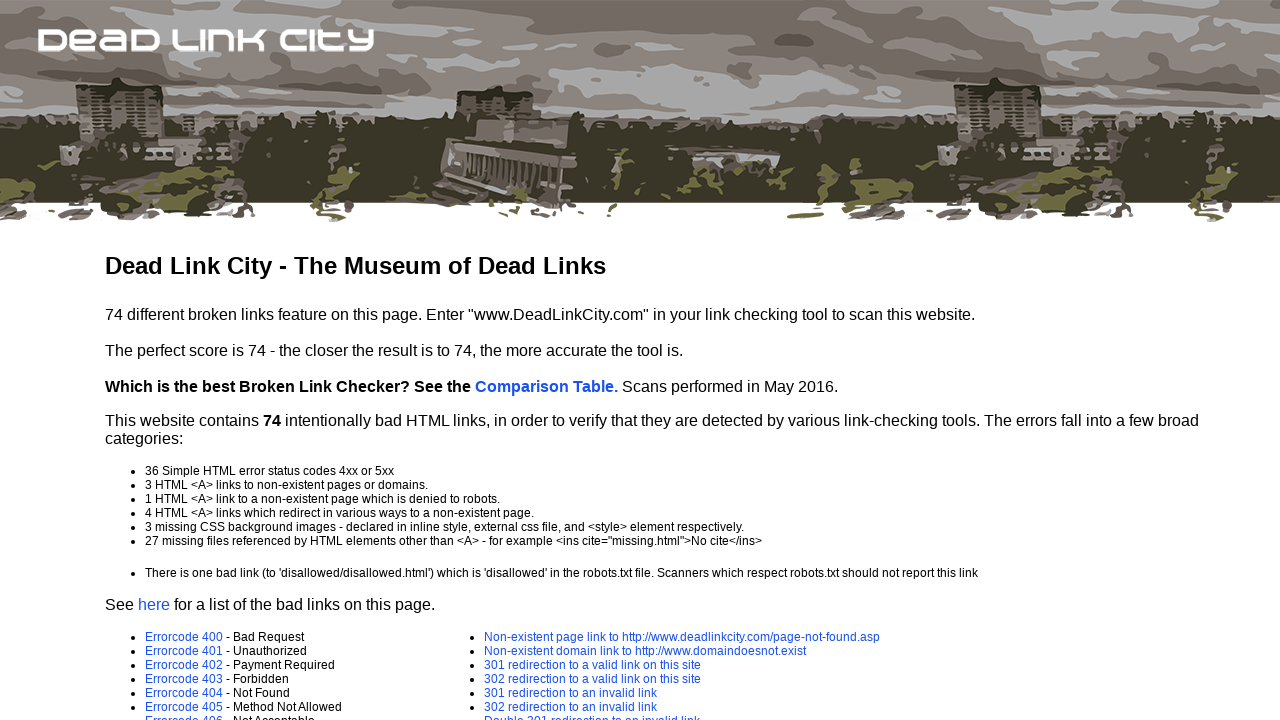

Scrolled link into view
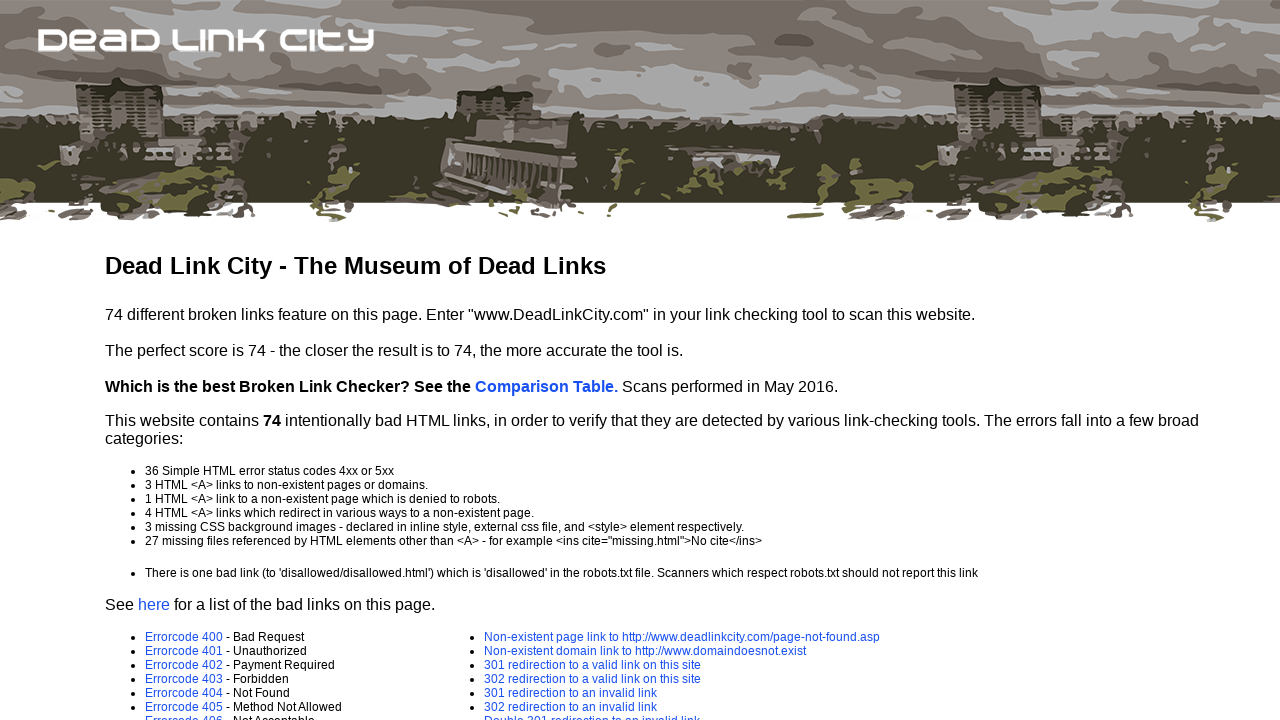

Retrieved href attribute from link: error-page.asp?e=400
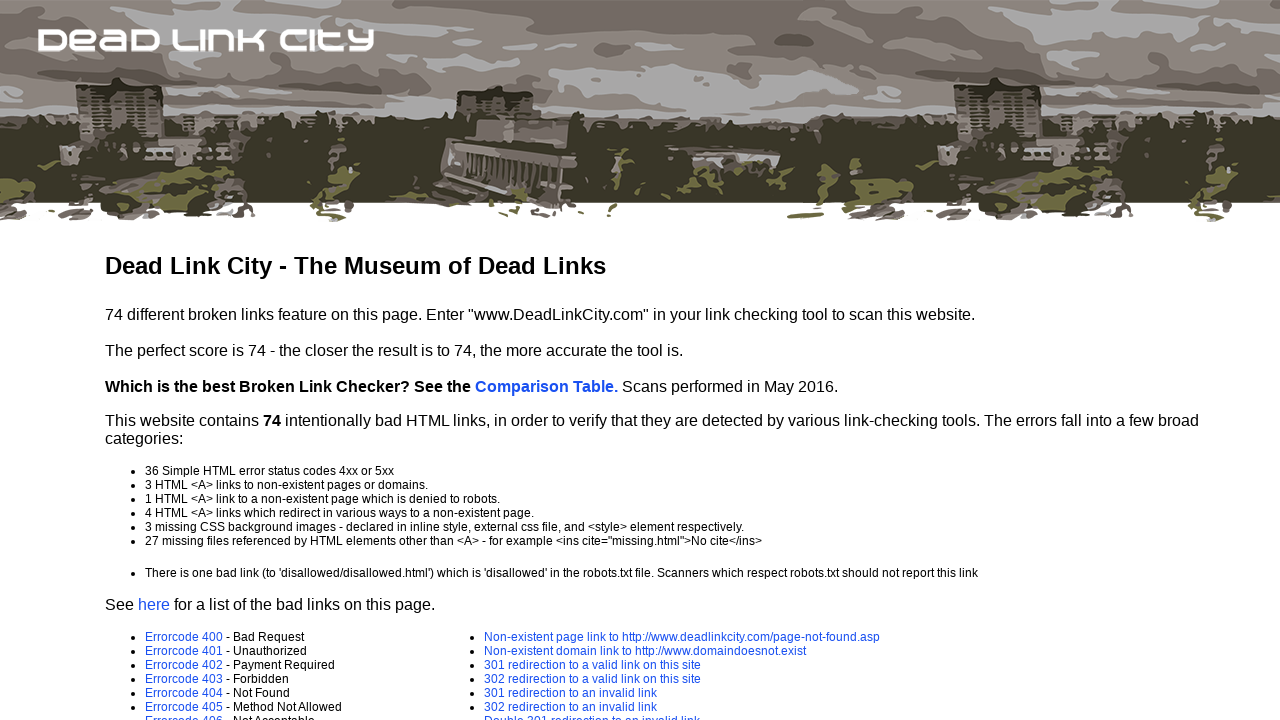

Scrolled link into view
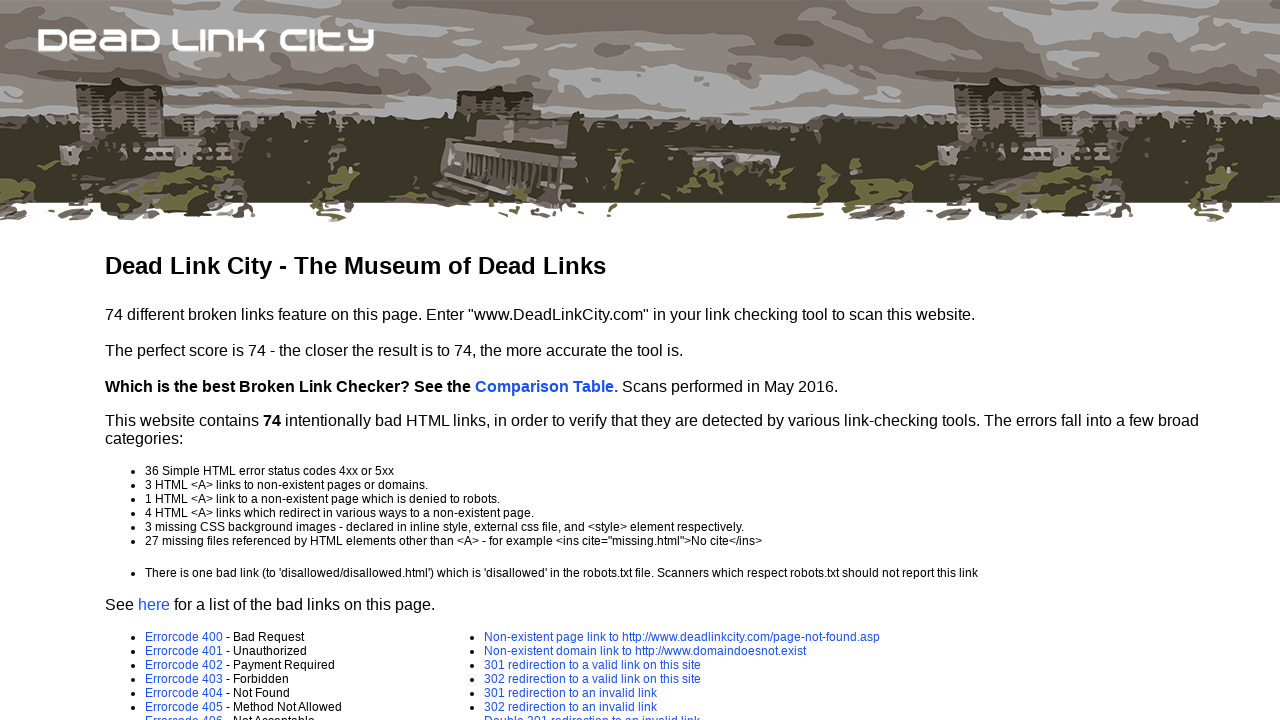

Retrieved href attribute from link: error-page.asp?e=401
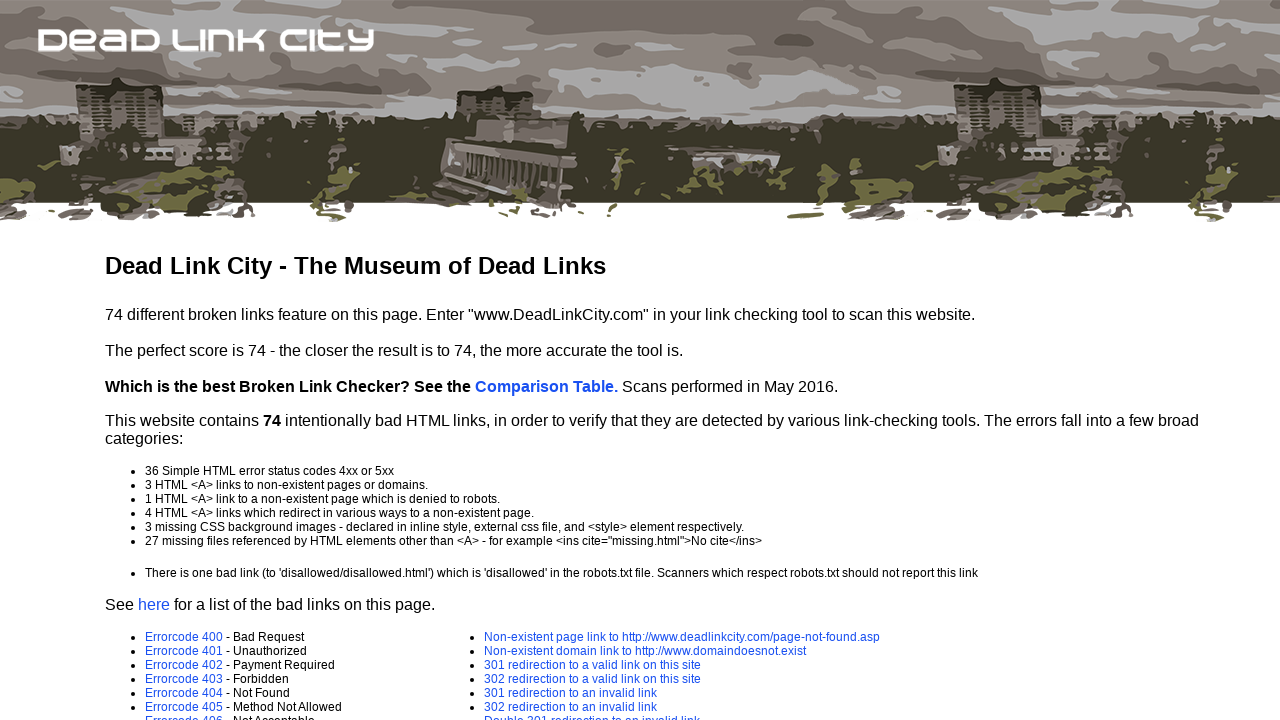

Scrolled link into view
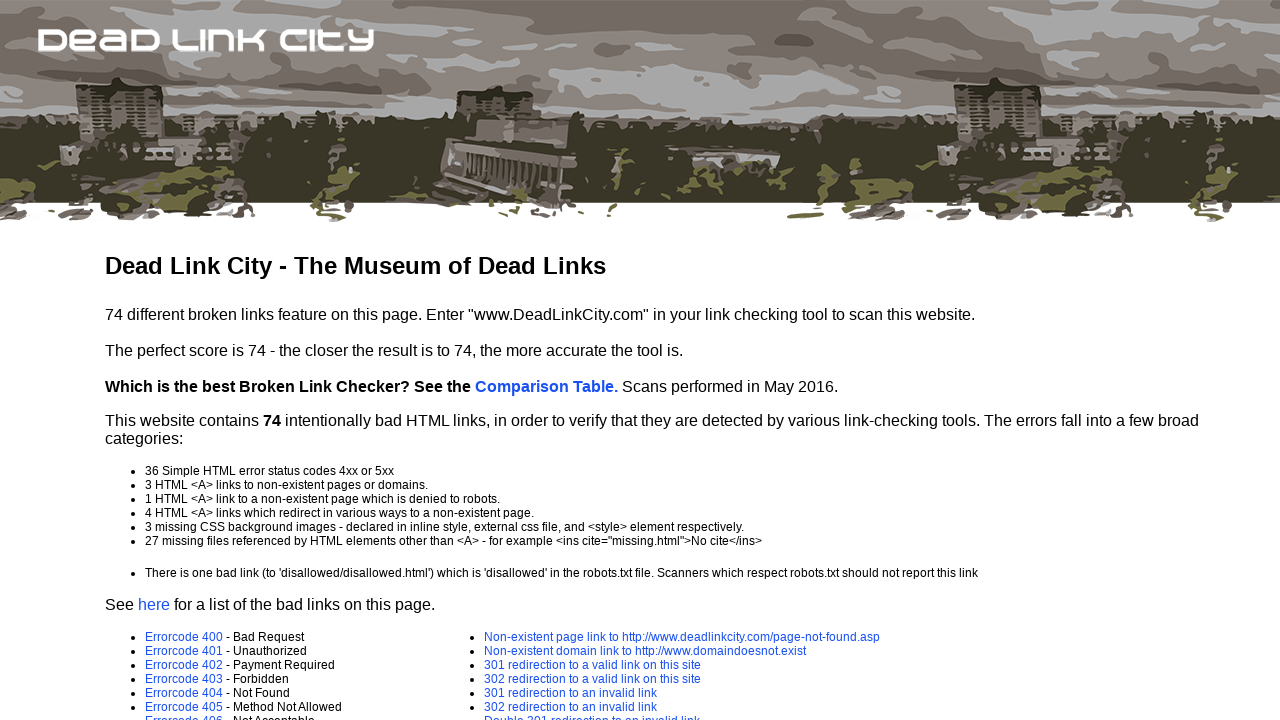

Retrieved href attribute from link: error-page.asp?e=402
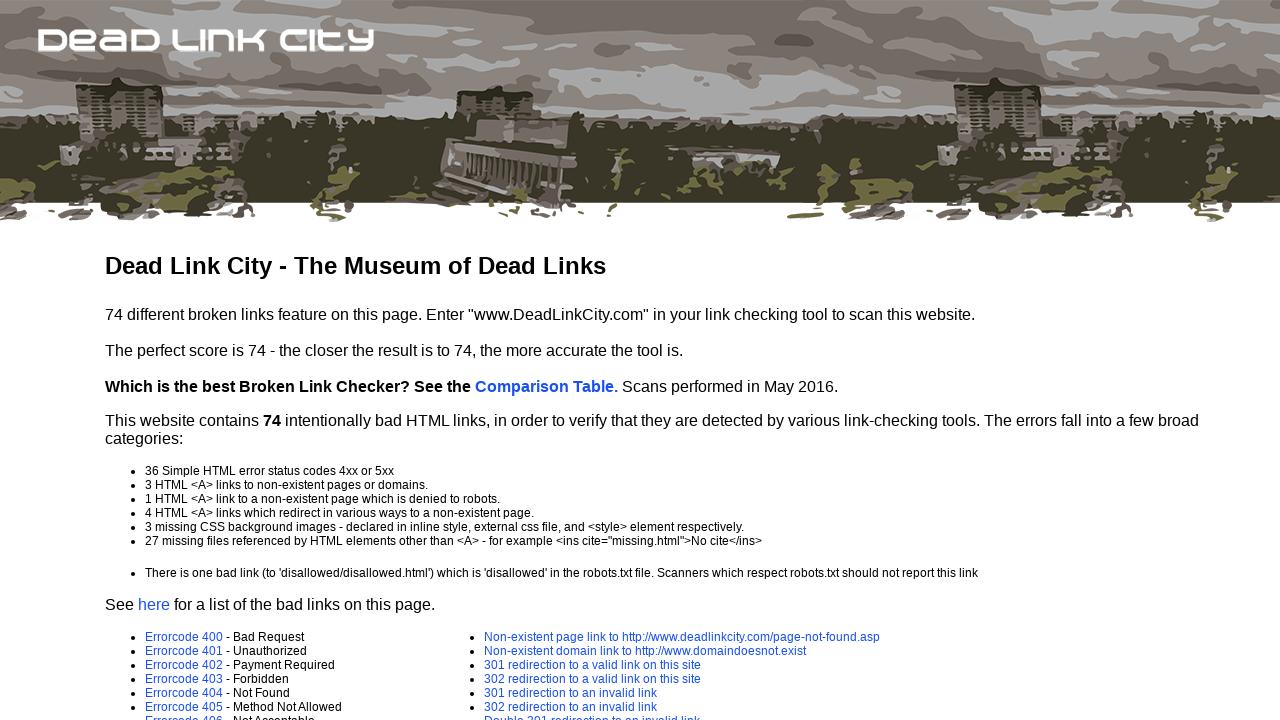

Scrolled link into view
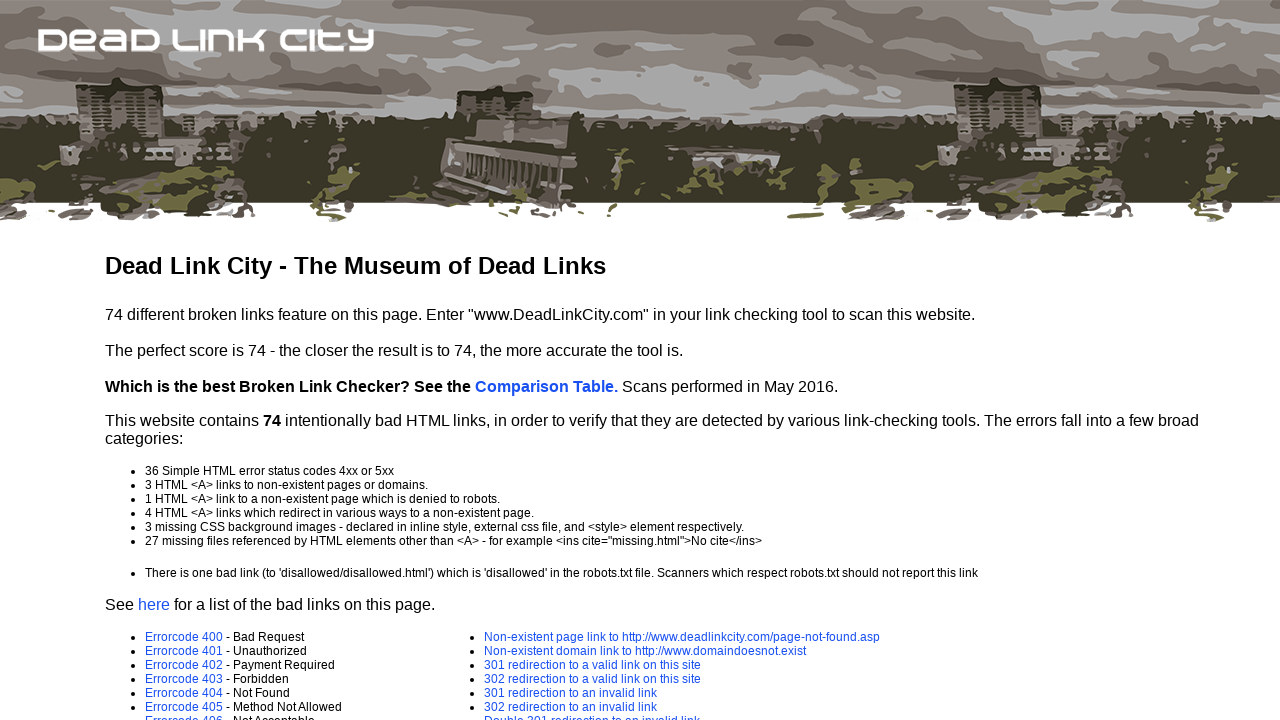

Retrieved href attribute from link: error-page.asp?e=403
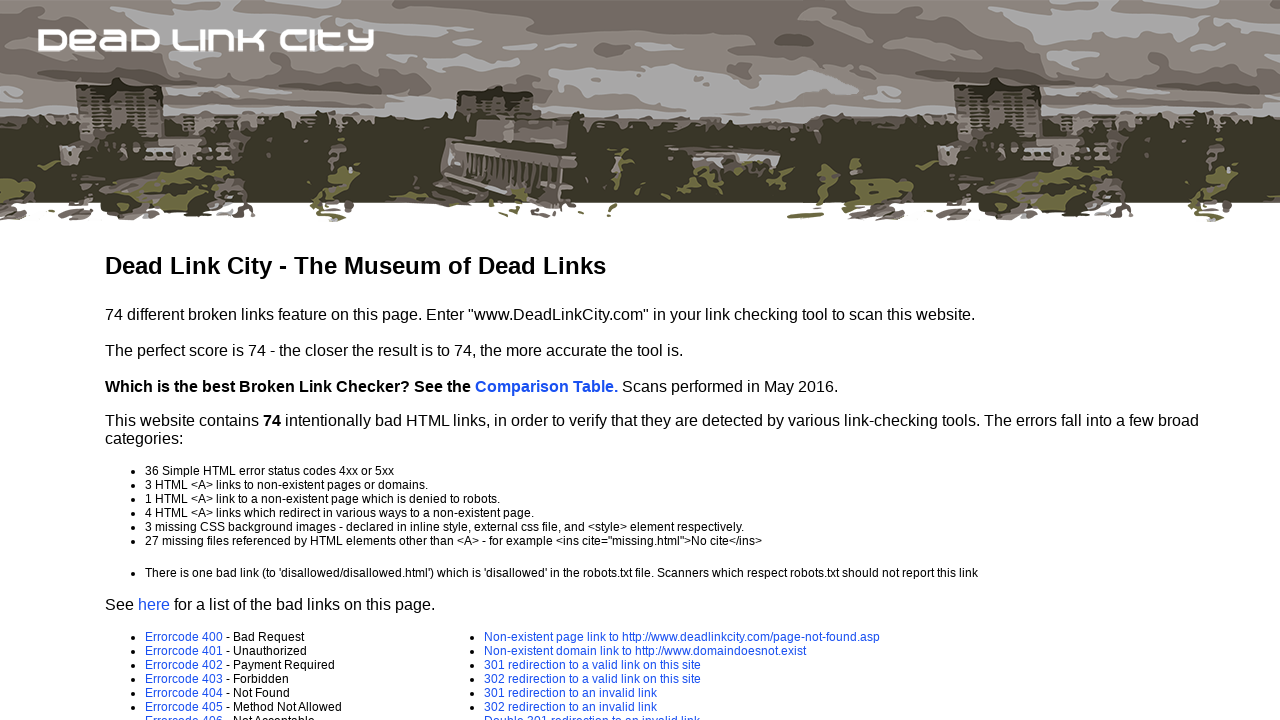

Scrolled link into view
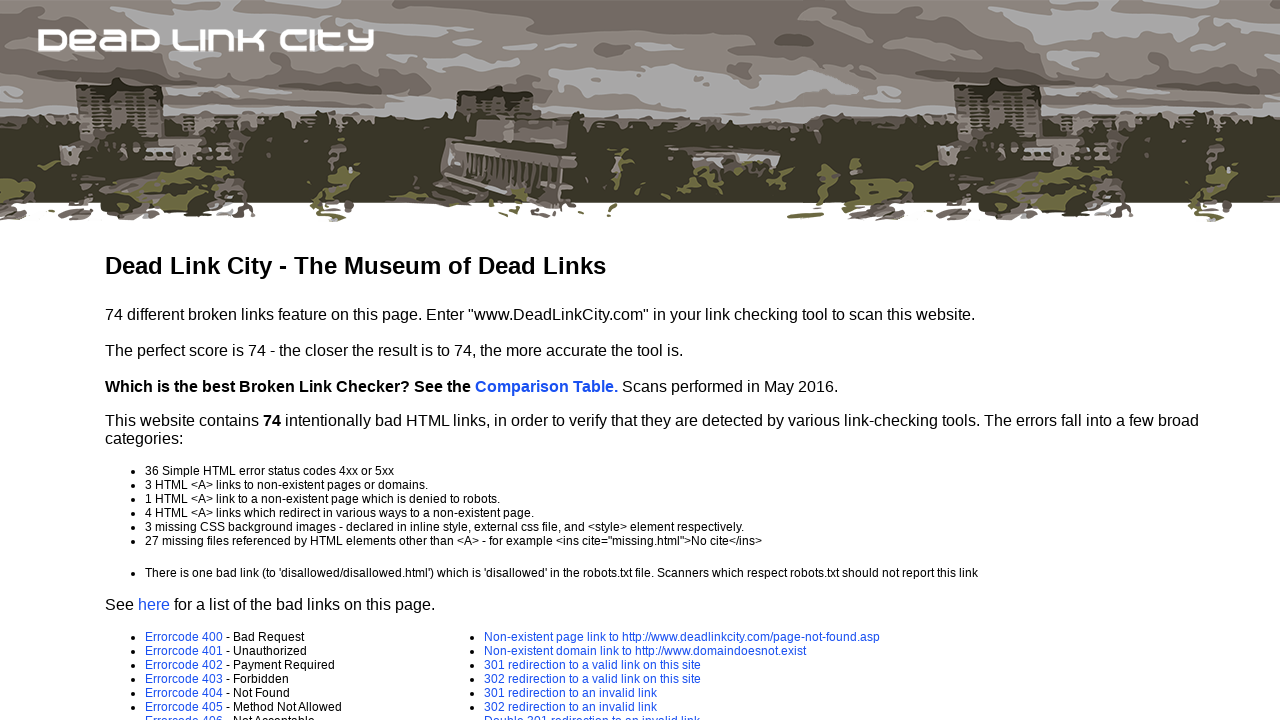

Retrieved href attribute from link: error-page.asp?e=404
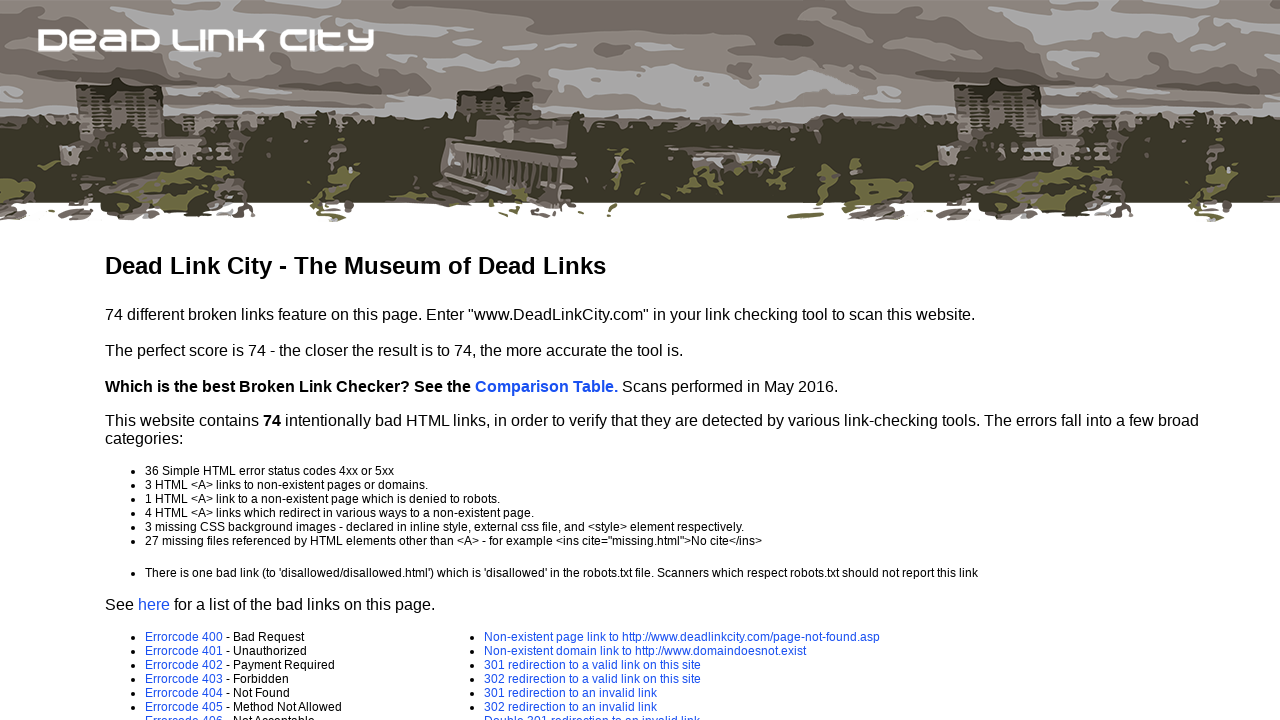

Scrolled link into view
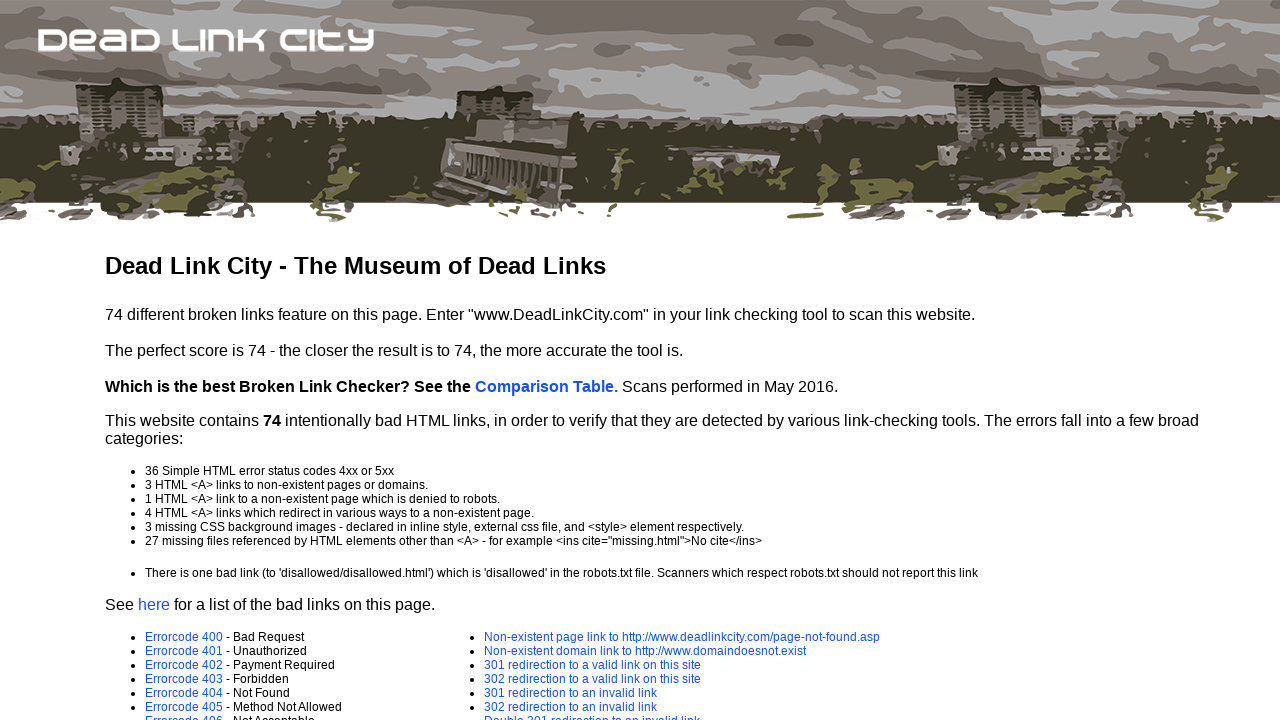

Retrieved href attribute from link: error-page.asp?e=405
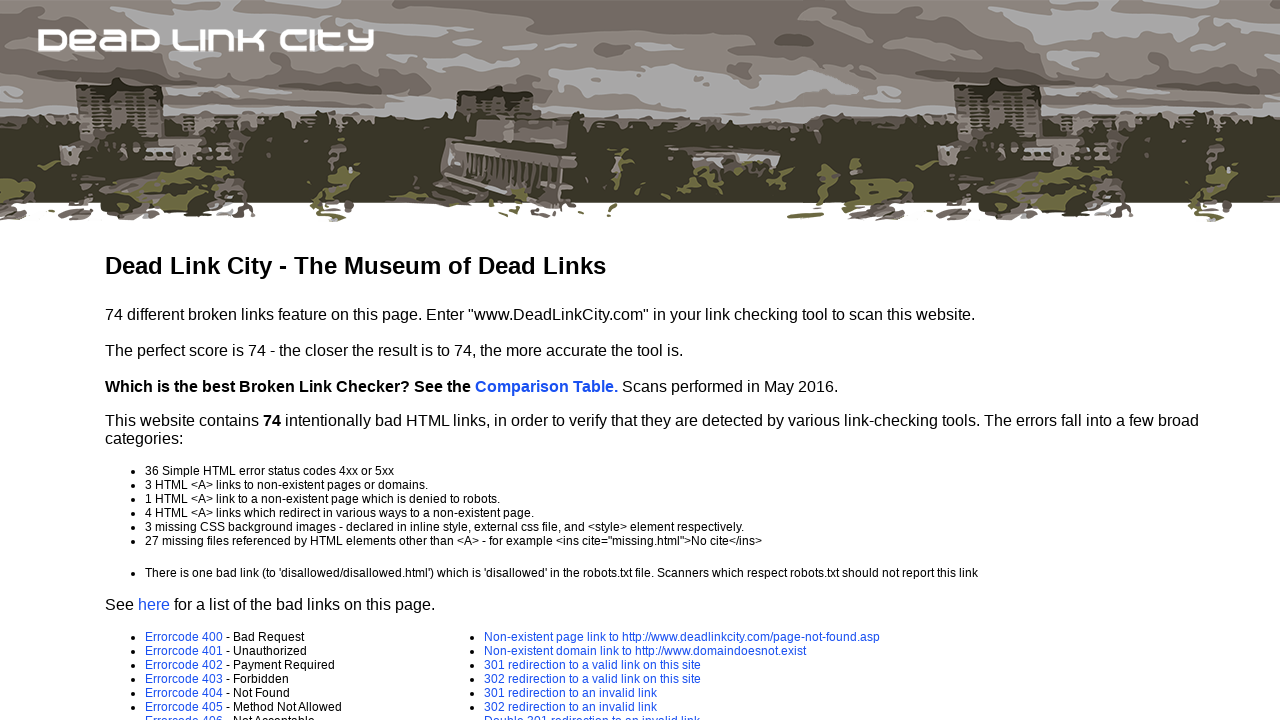

Scrolled link into view
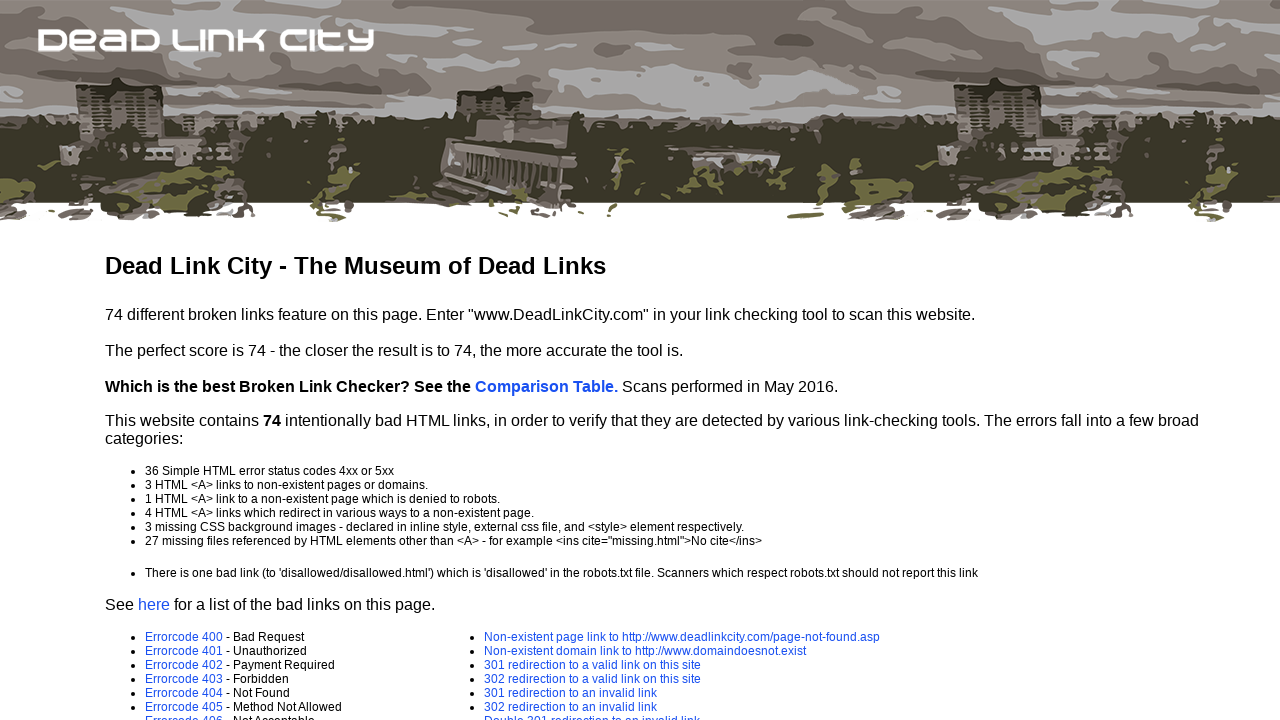

Retrieved href attribute from link: error-page.asp?e=406
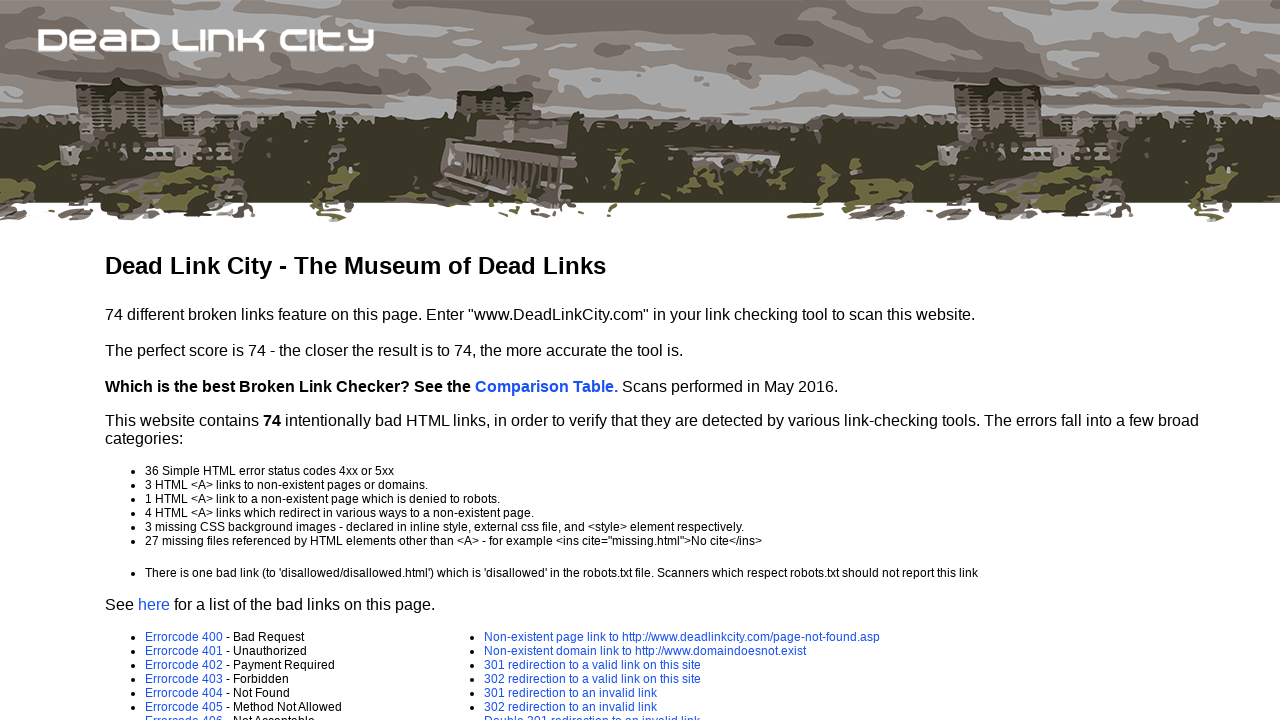

Scrolled link into view
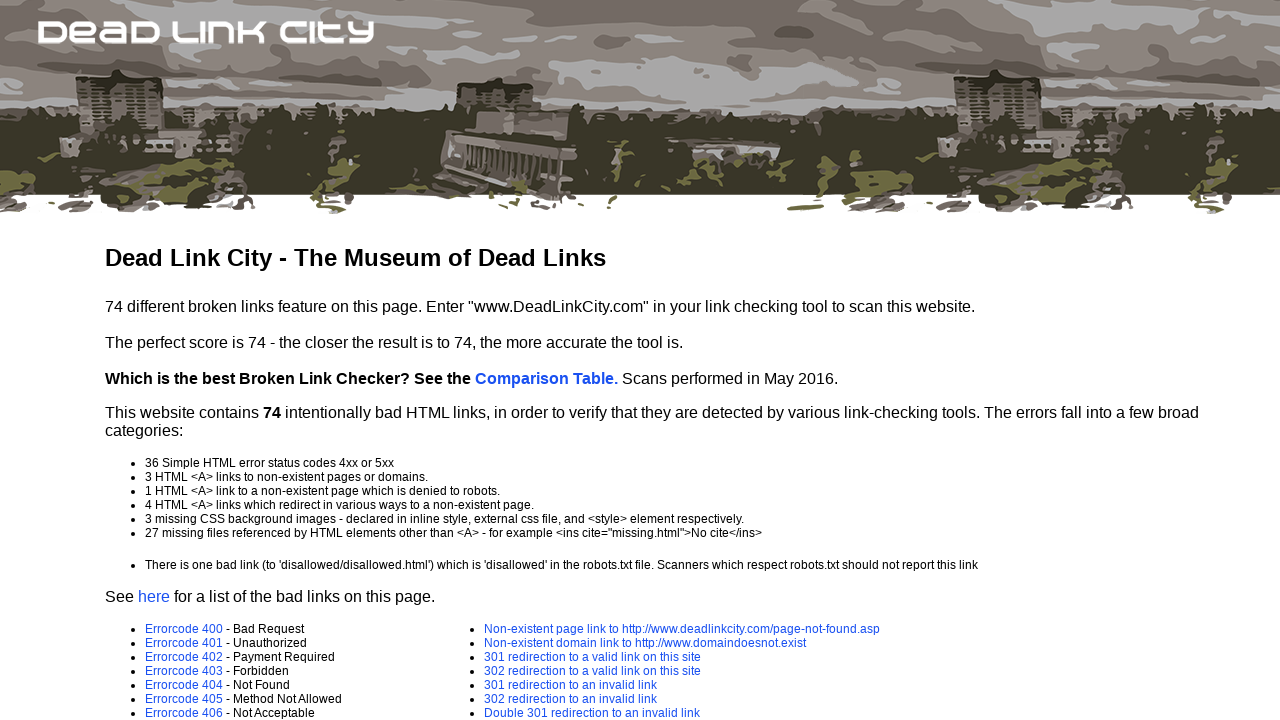

Retrieved href attribute from link: error-page.asp?e=407
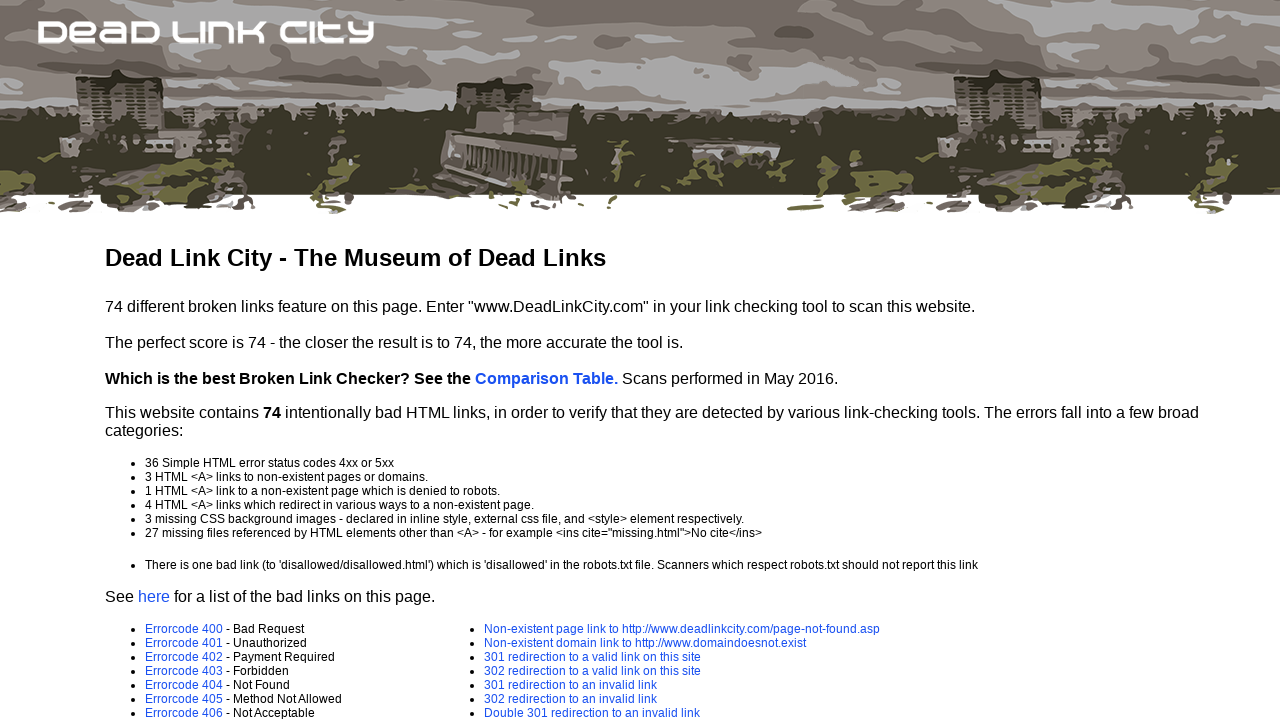

Scrolled link into view
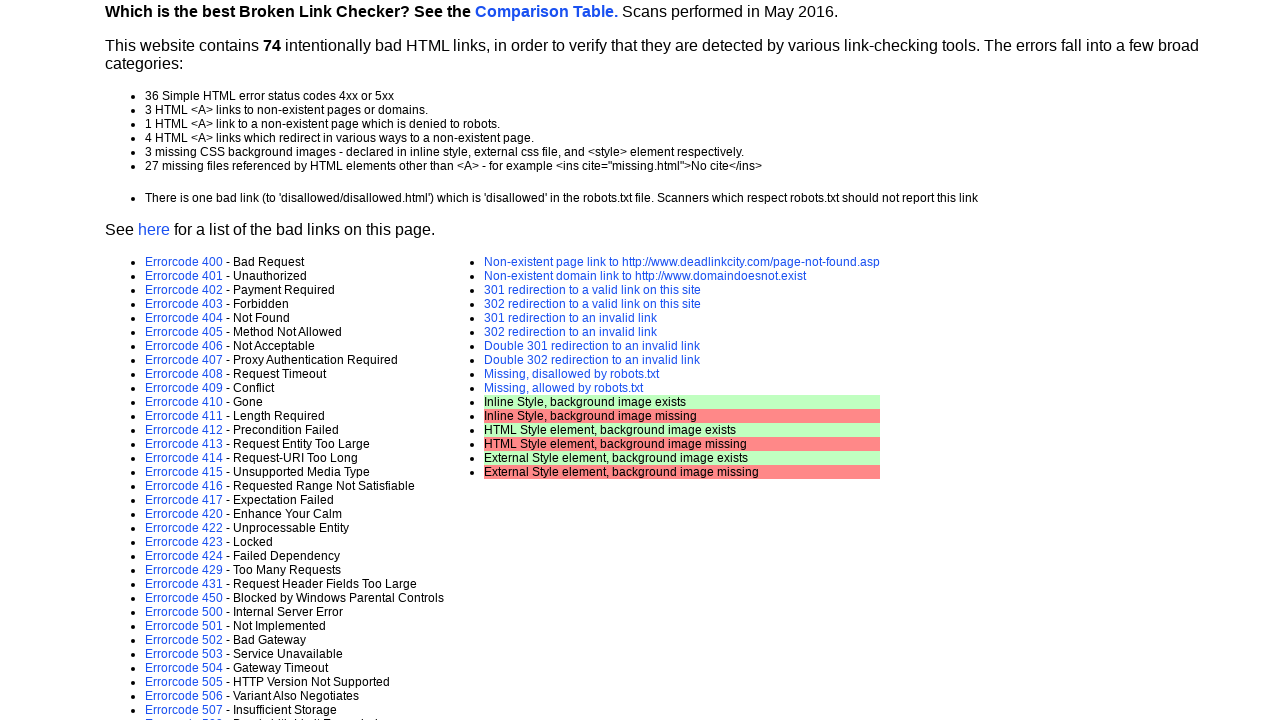

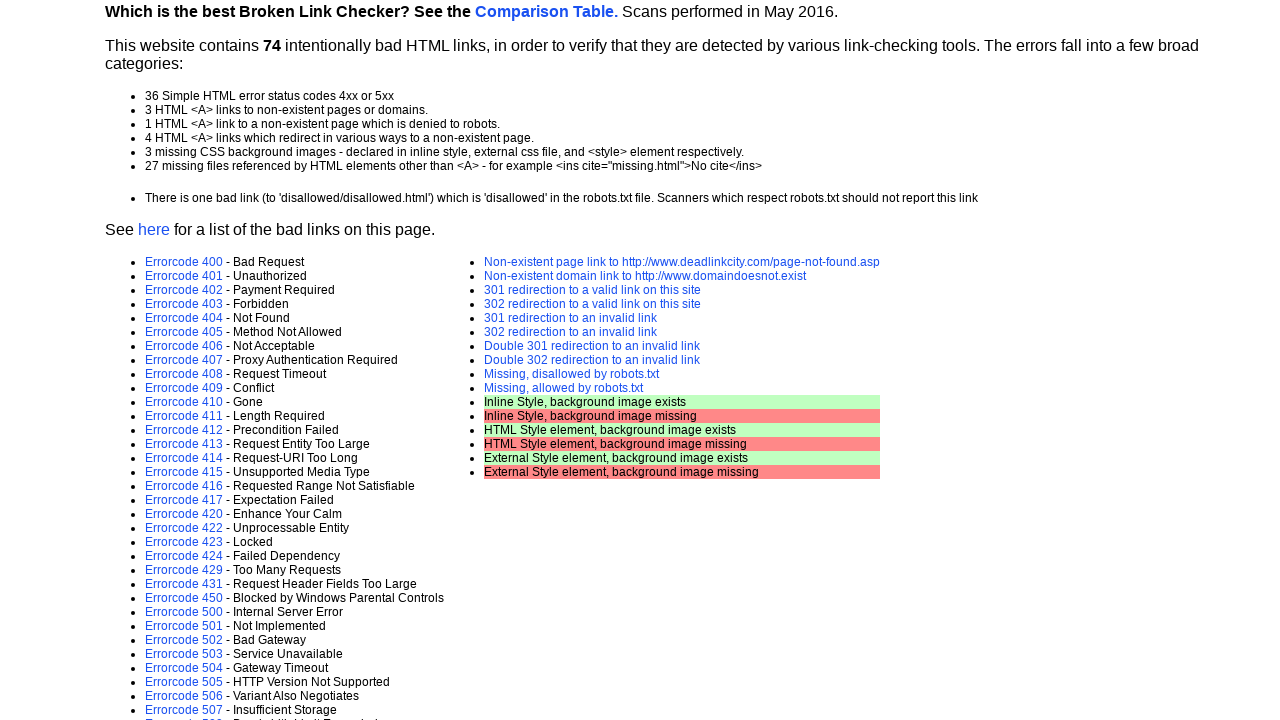